Tests handling a JavaScript alert dialog by clicking a button that triggers an alert and accepting it.

Starting URL: https://www.qa-practice.com/elements/alert/alert

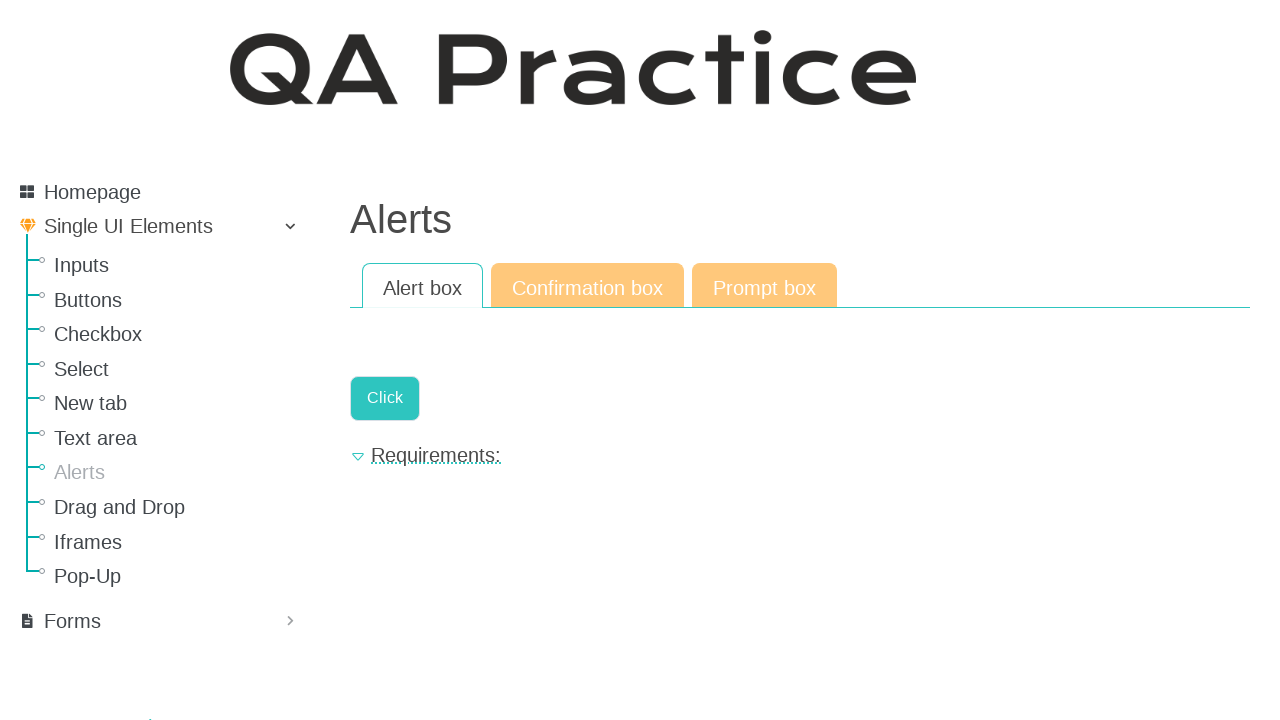

Set up dialog handler to accept alerts
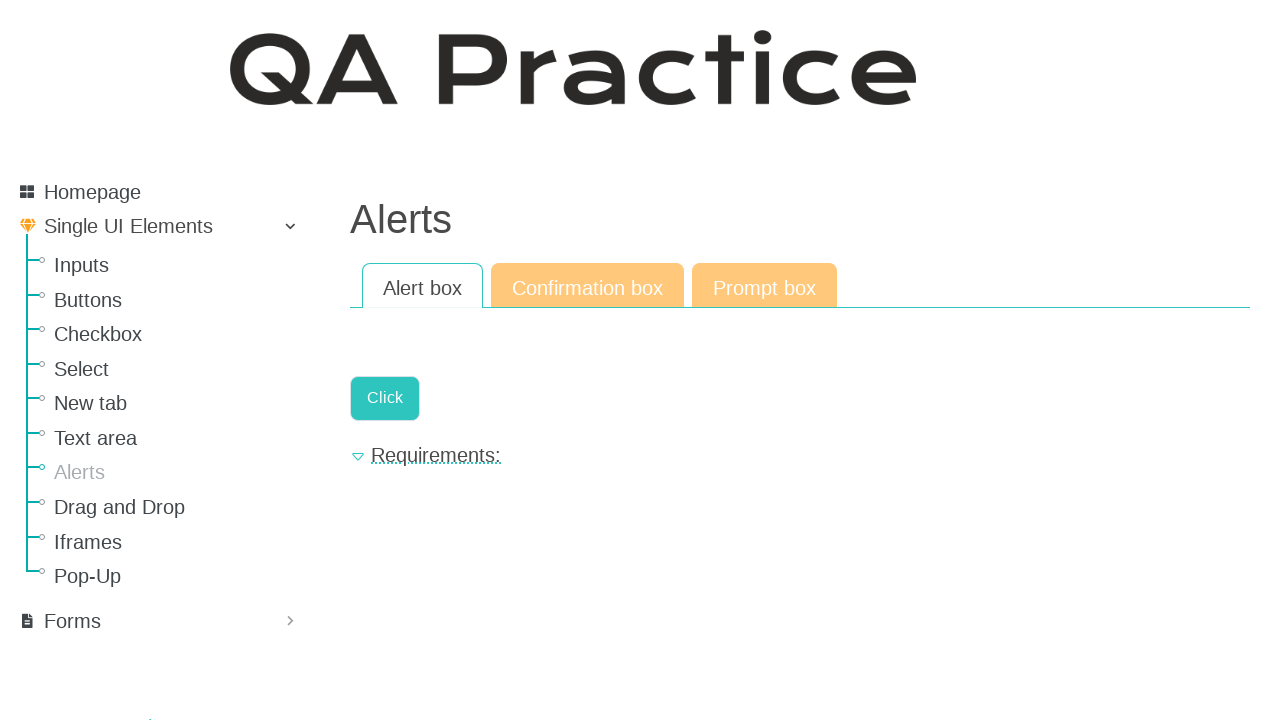

Clicked button that triggers JavaScript alert at (385, 398) on xpath=//a[contains(@onclick, 'alert')]
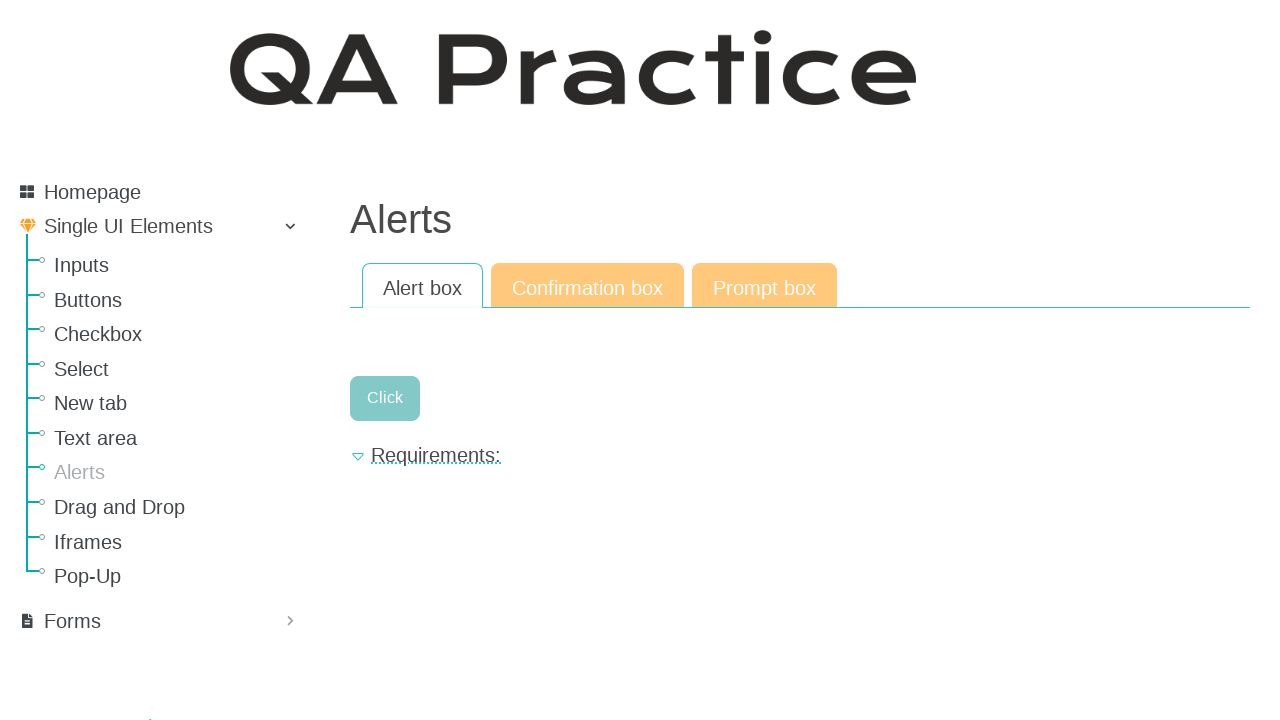

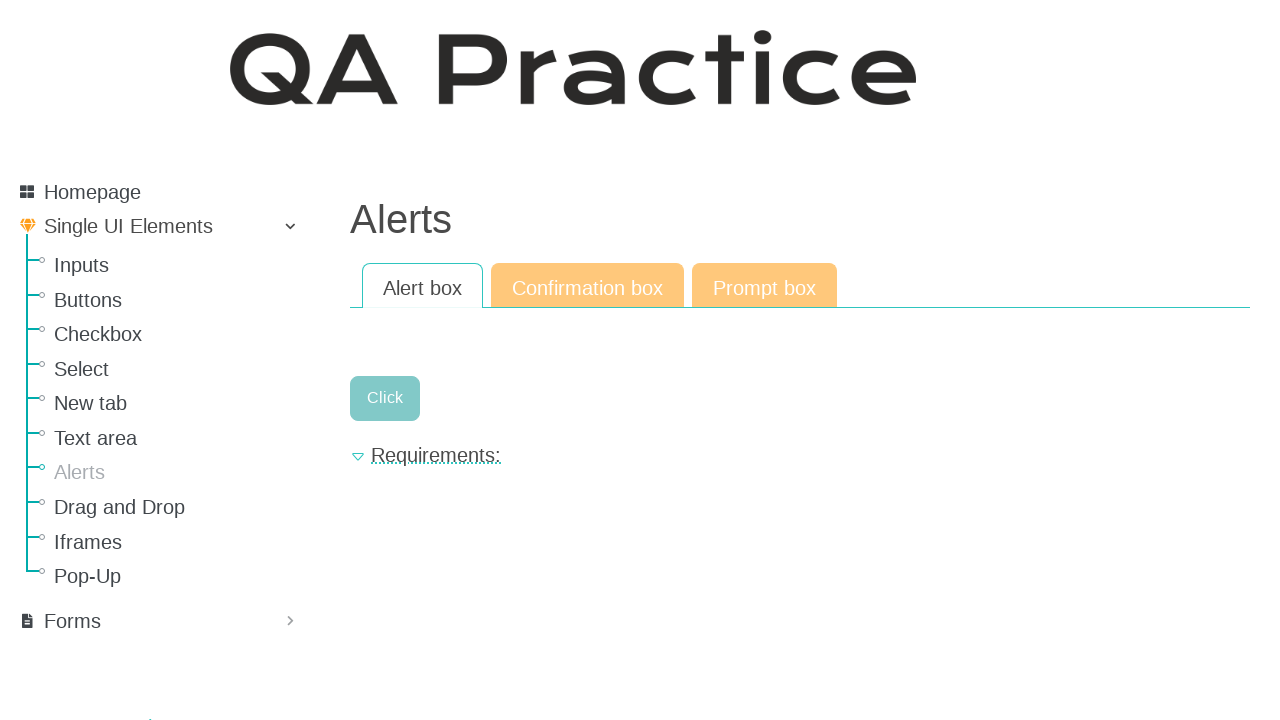